Tests interacting with an iframe using frame_locator method by selecting the iframe with a CSS selector and clicking a button inside it

Starting URL: https://leafground.com/frame.xhtml

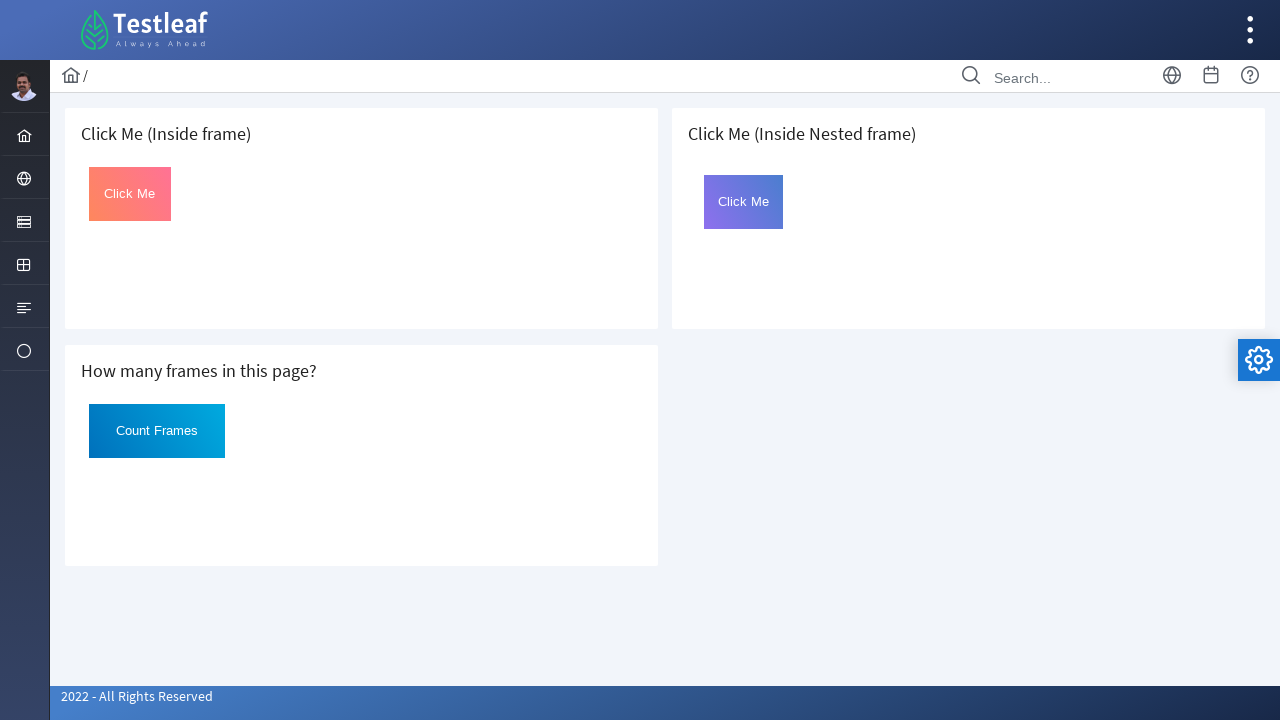

Located iframe with src='default.xhtml' using frame_locator
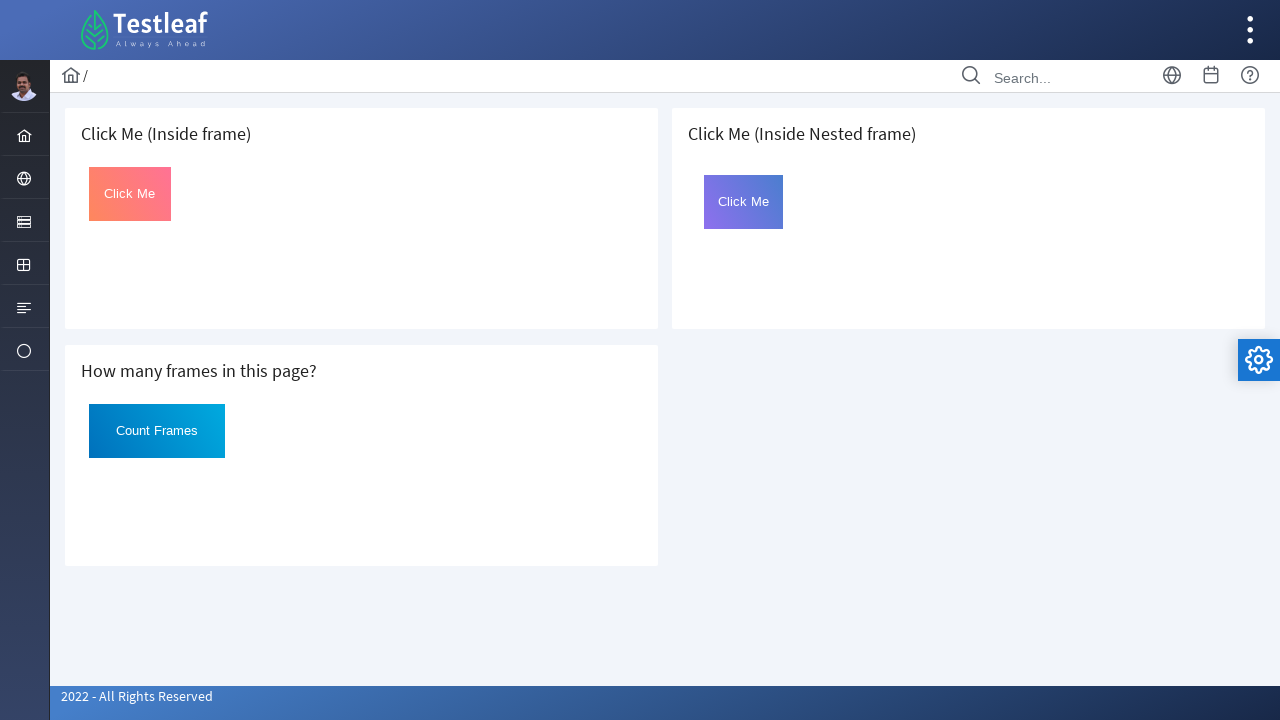

Located button with id='Click' inside the iframe
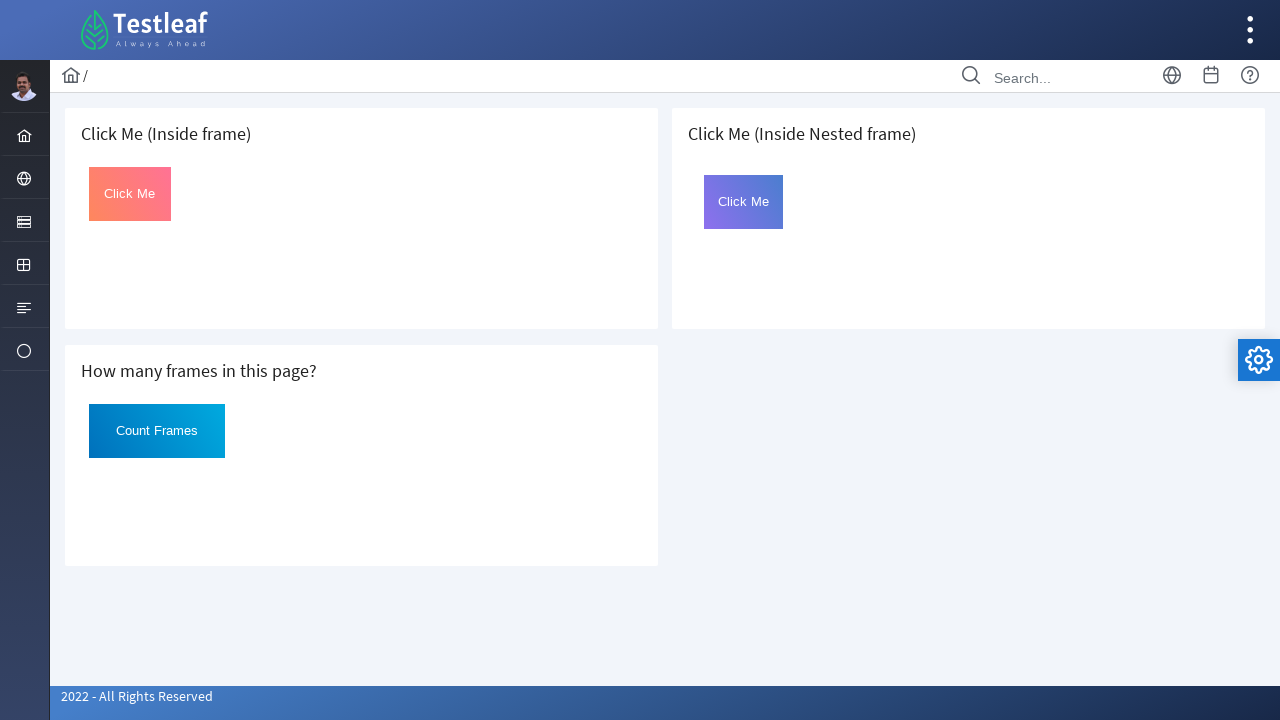

Clicked the button inside the iframe at (130, 194) on iframe[src='default.xhtml'] >> internal:control=enter-frame >> #Click
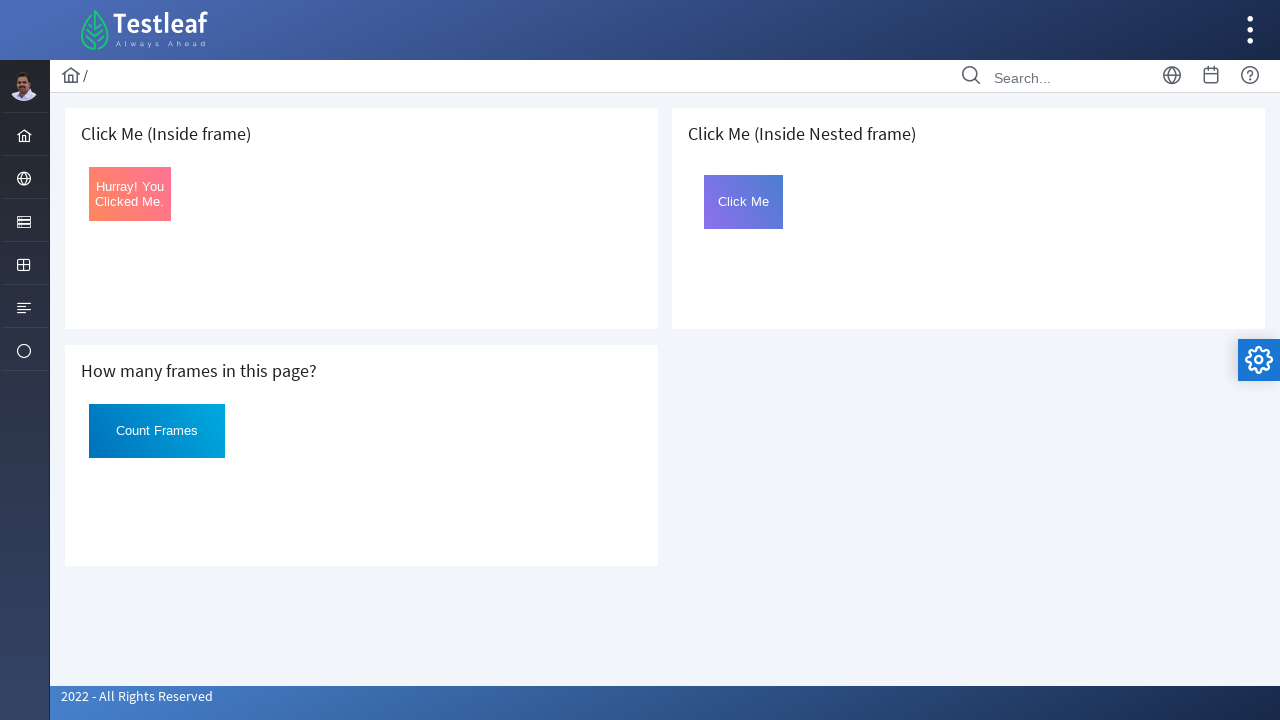

Waited 3 seconds for action to complete
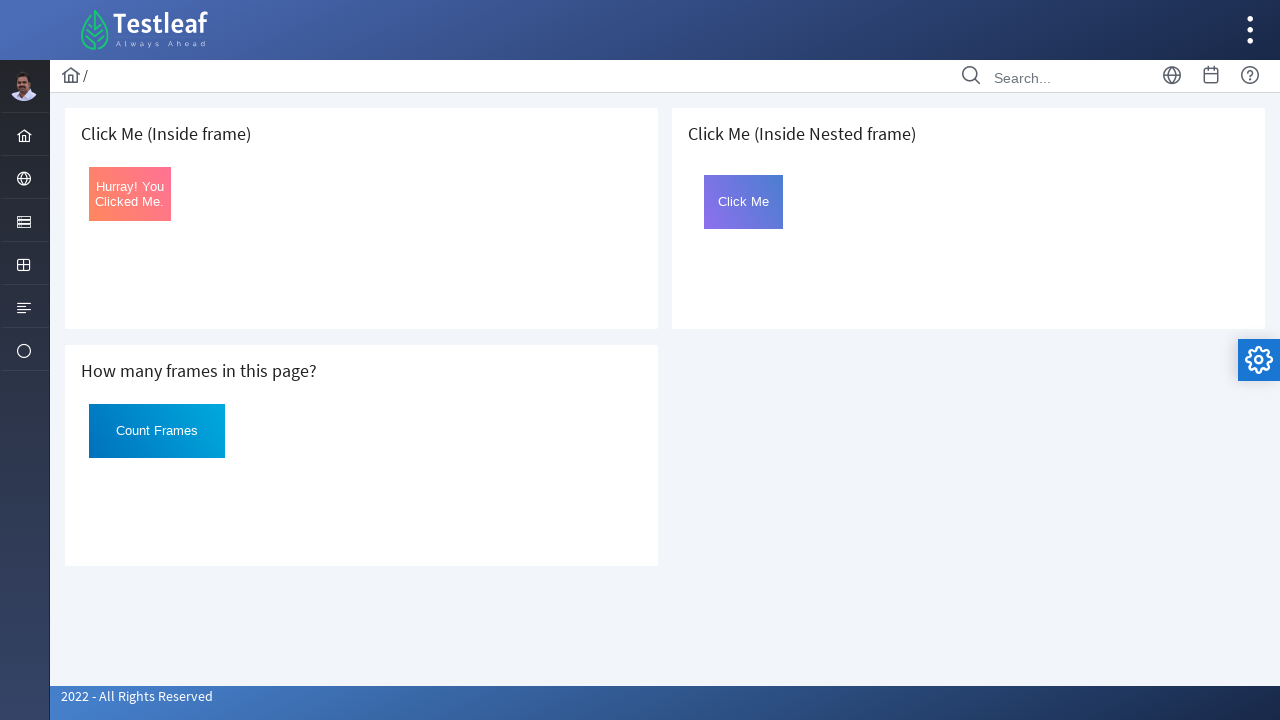

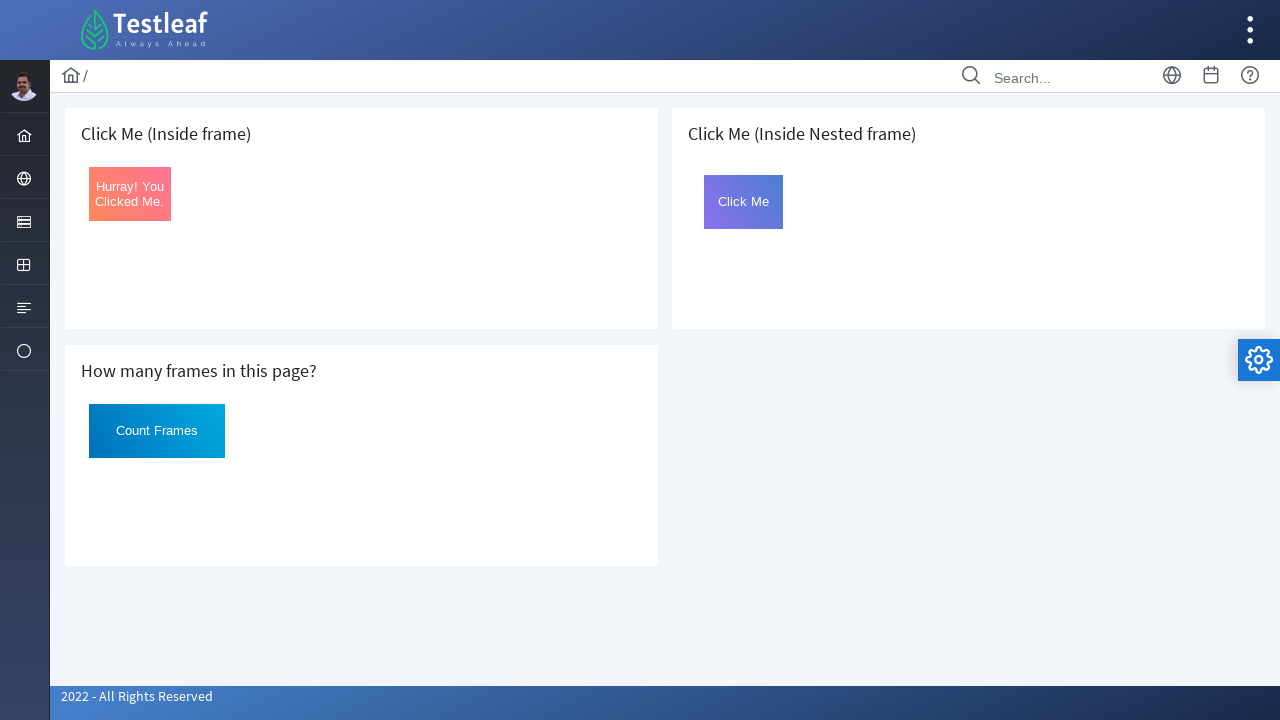